Tests YouTube search functionality by searching for "FUNNY PET VIDEOS" and verifying the results page loads

Starting URL: https://youtube.com

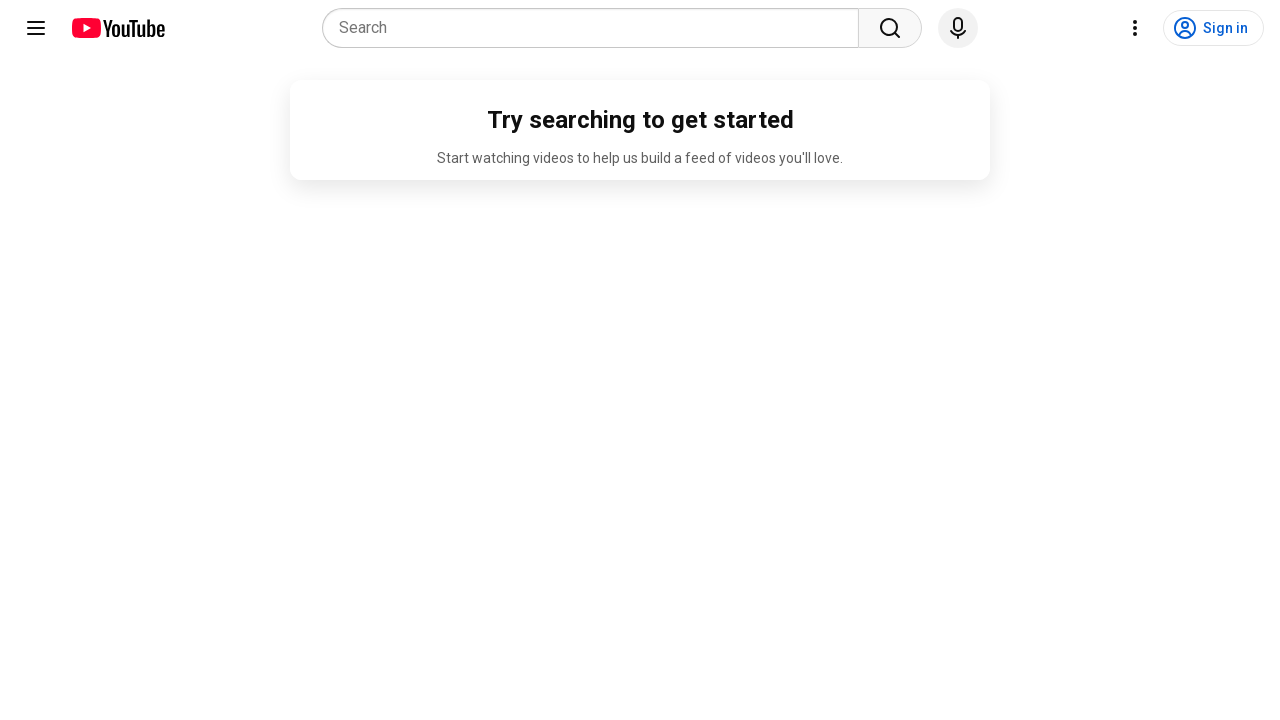

Search box became visible
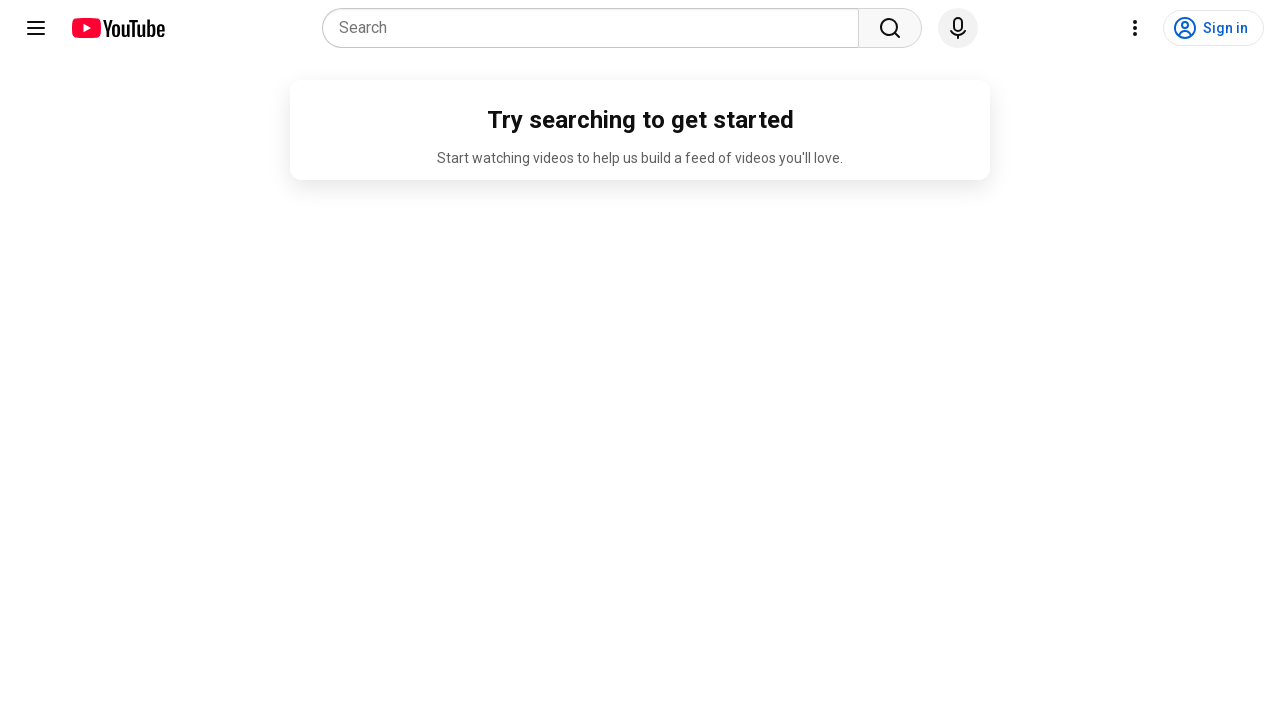

Filled search box with 'FUNNY PET VIDEOS' on input[name='search_query']
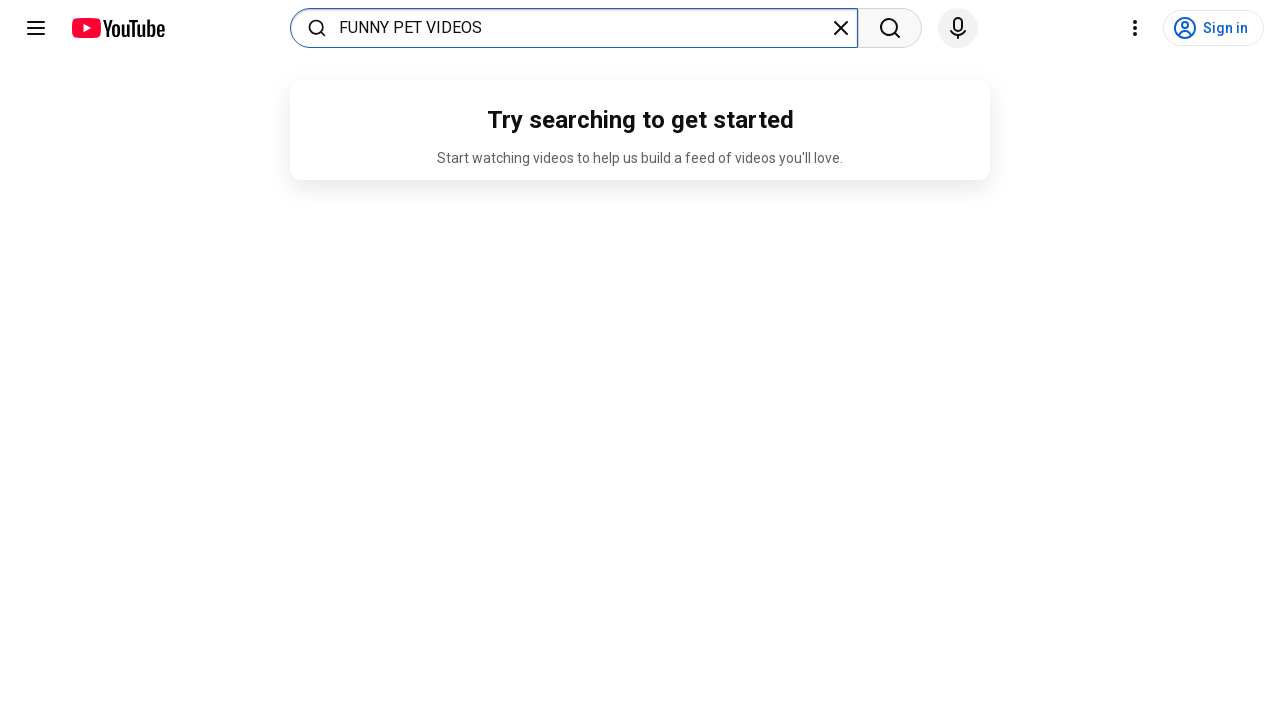

Pressed Enter to submit search on input[name='search_query']
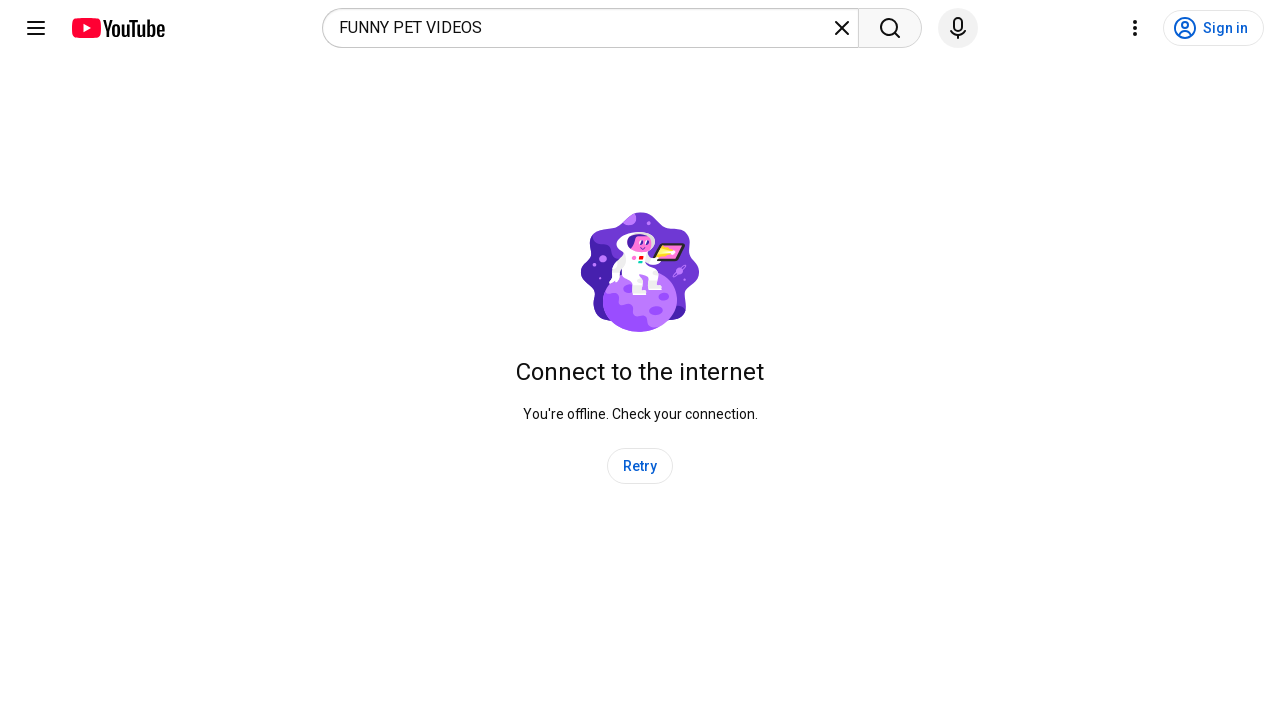

Search results page loaded successfully
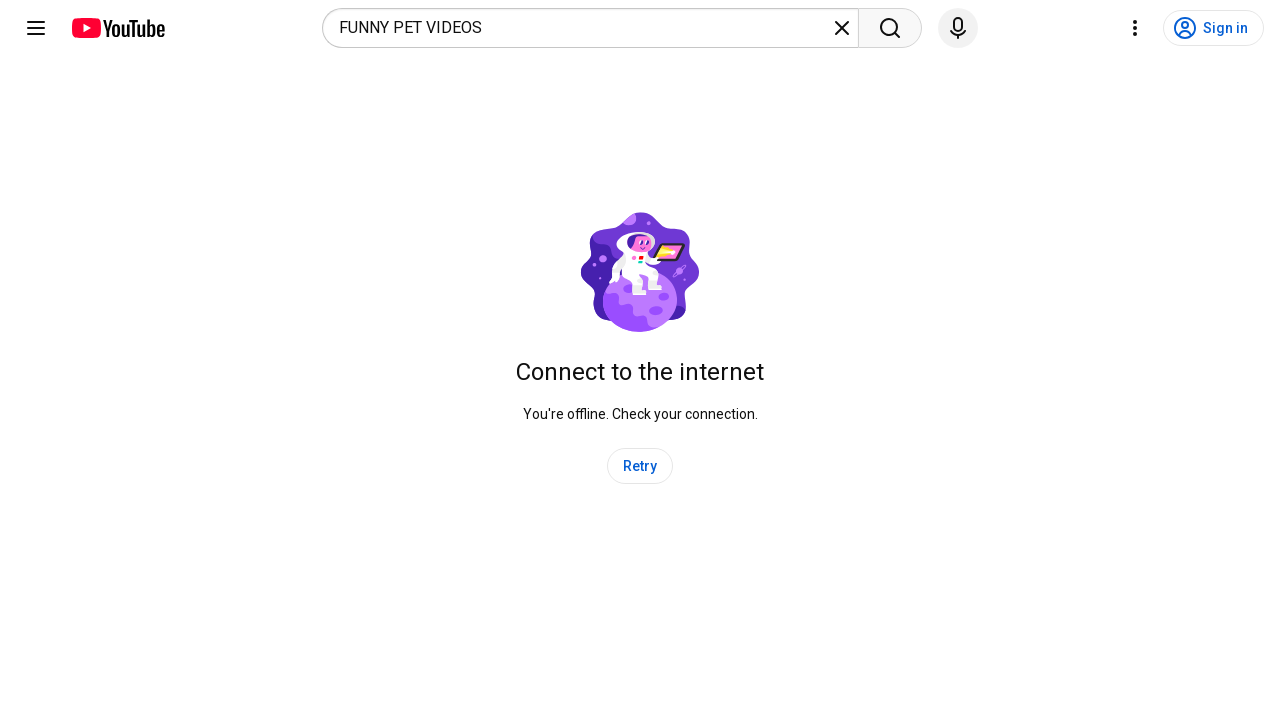

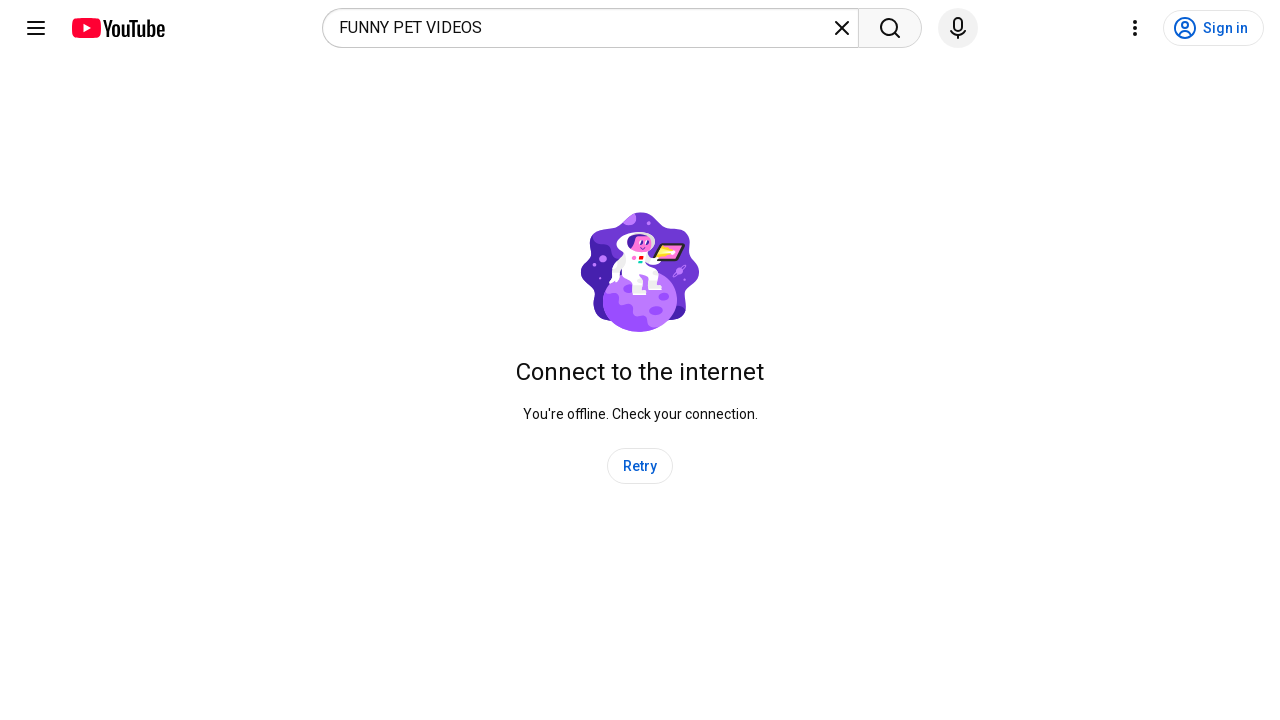